Tests JavaScript alert handling functionality by interacting with different types of alerts - simple alert, confirmation dialog, and prompt dialog

Starting URL: http://demo.automationtesting.in/Alerts.html

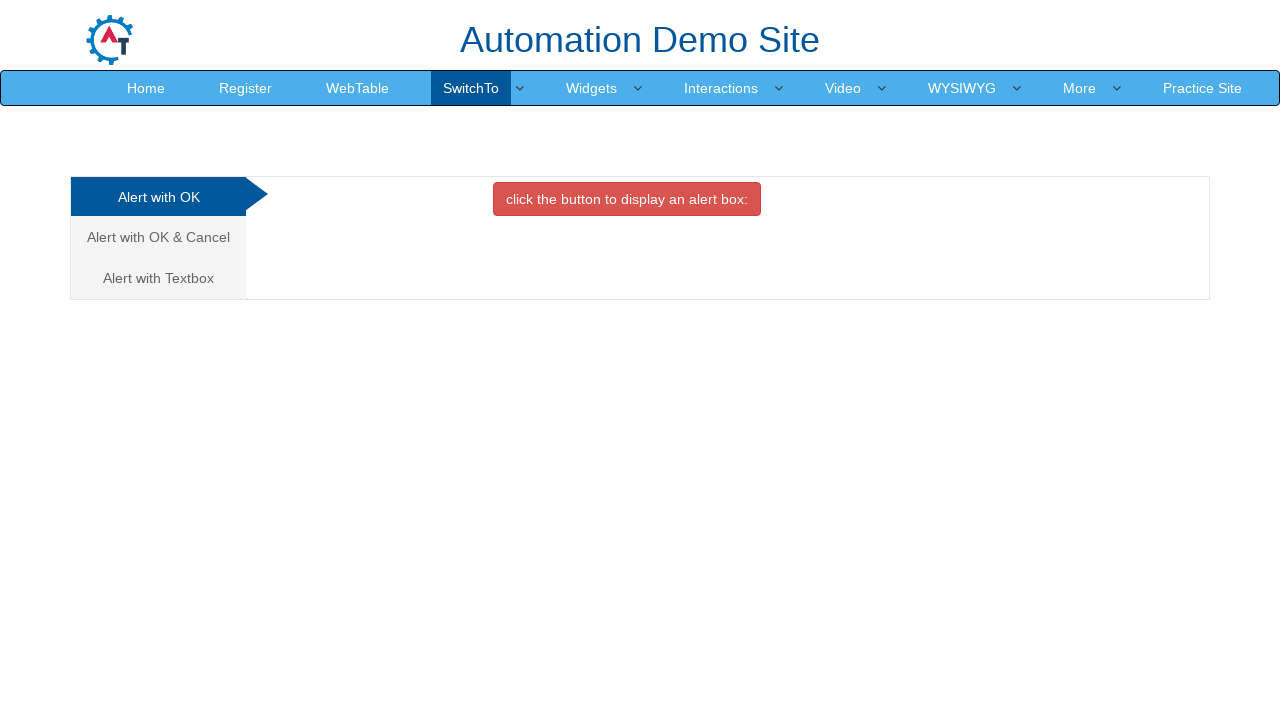

Clicked button to trigger simple alert at (627, 199) on button[onclick='alertbox()']
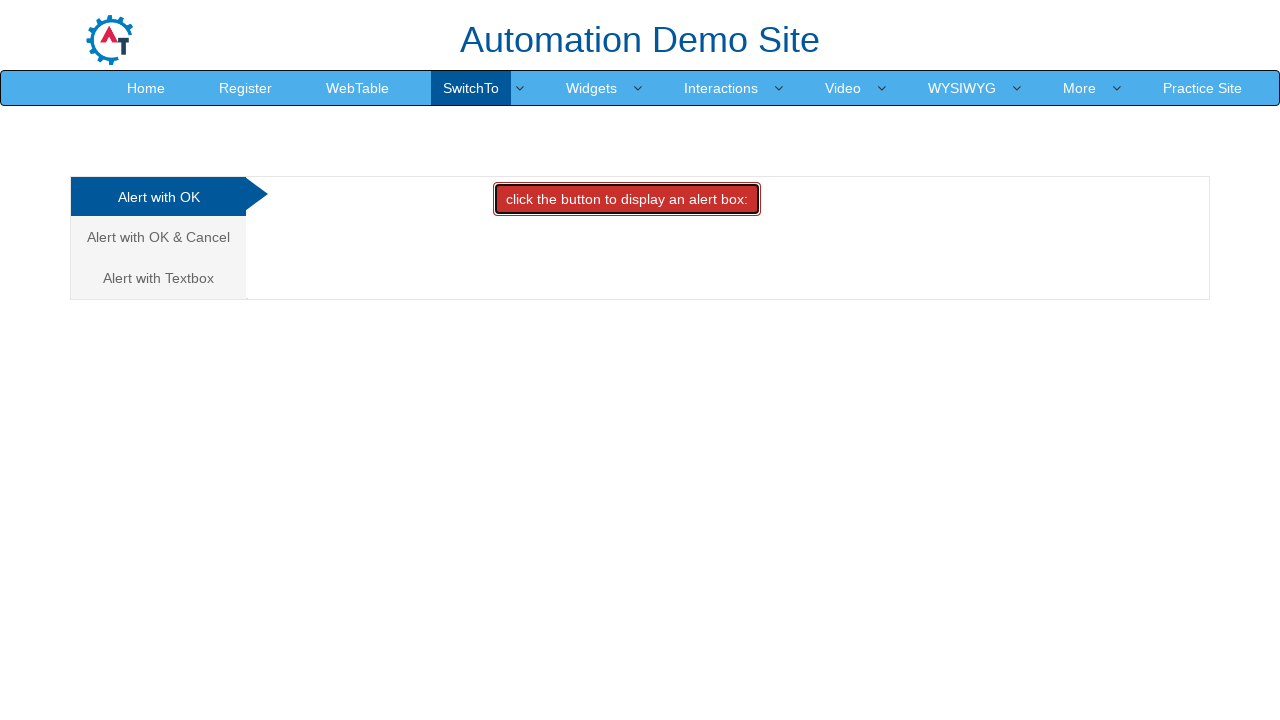

Set up dialog handler to dismiss alert
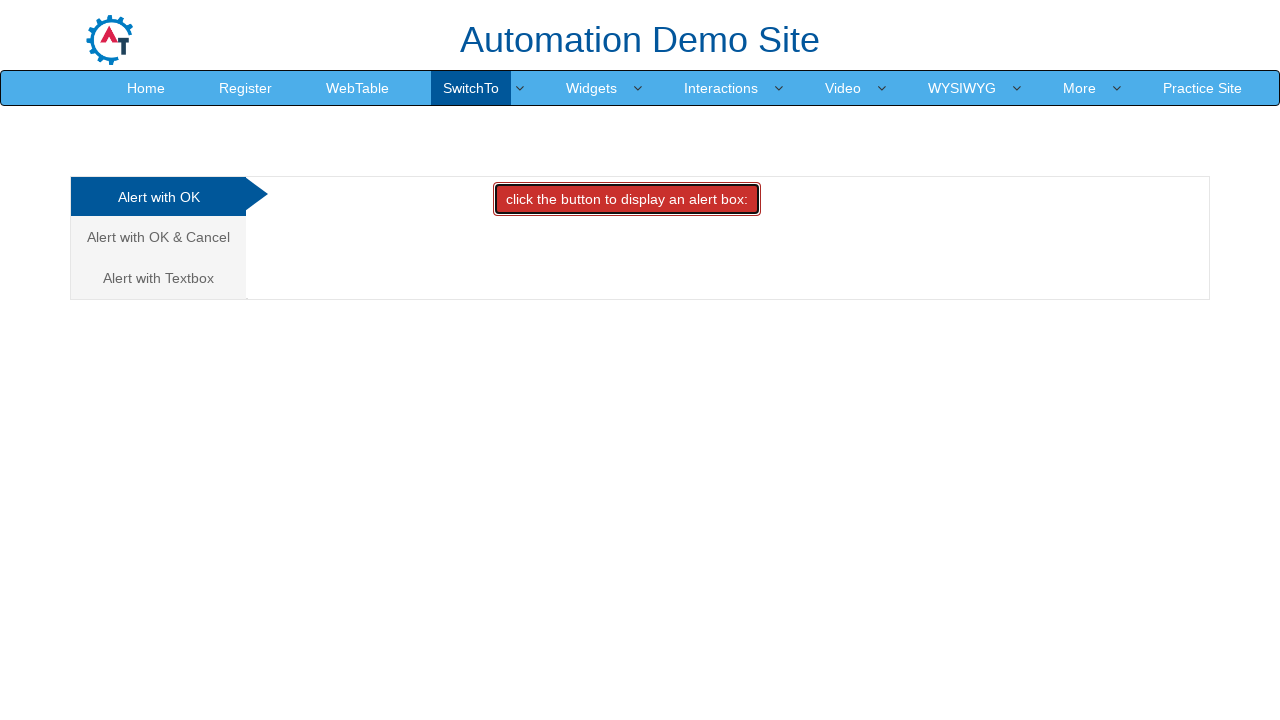

Waited 3 seconds after dismissing simple alert
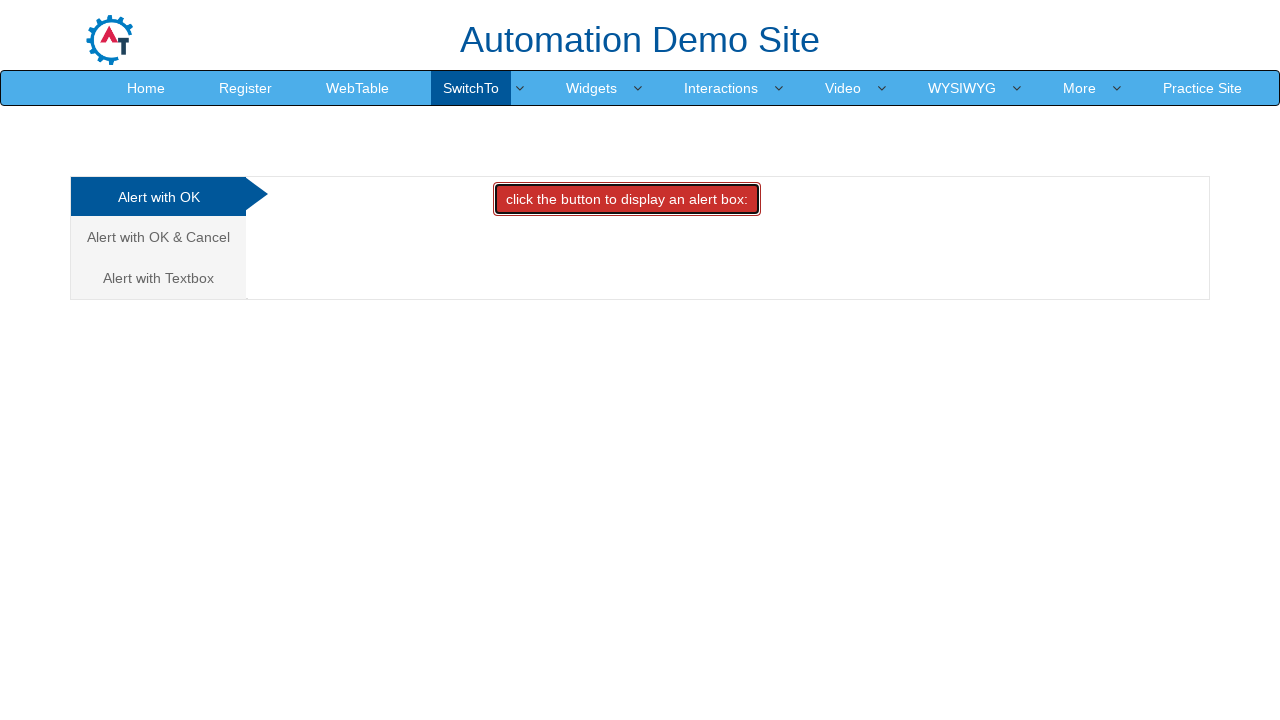

Navigated to Alert with OK & Cancel tab at (158, 237) on (//a[@class='analystic'])[2]
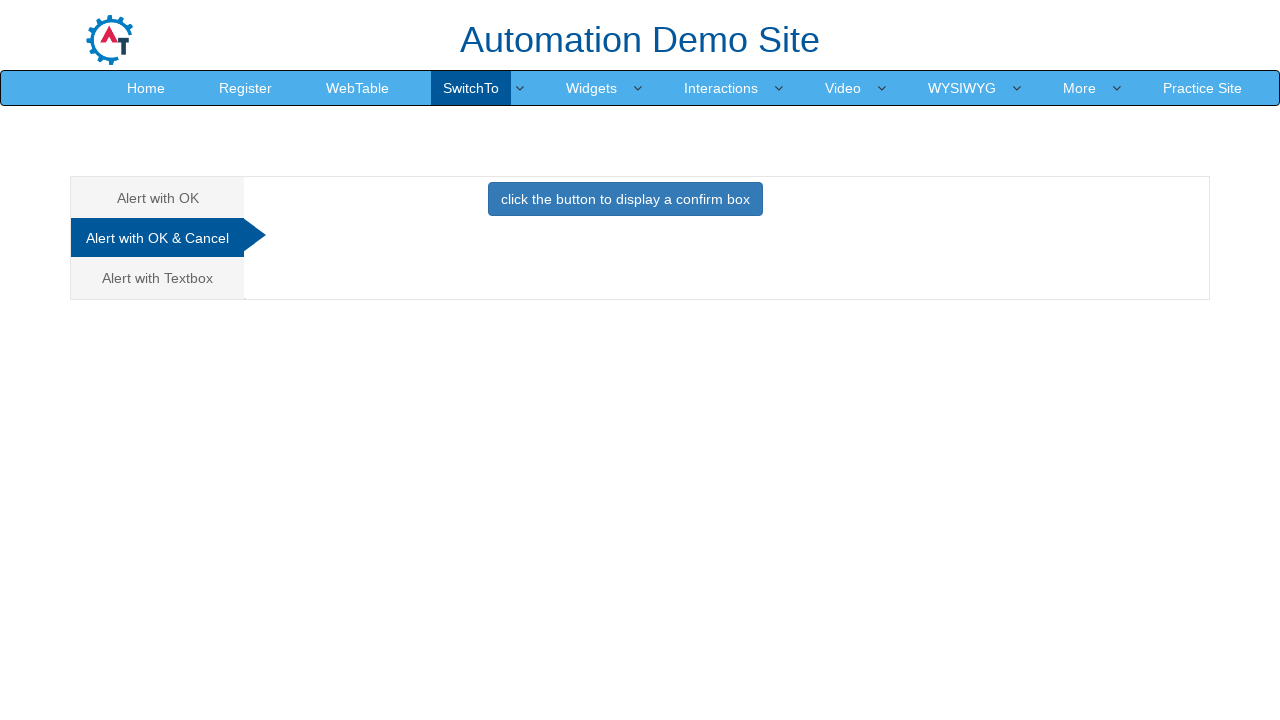

Set up dialog handler to accept confirmation alert
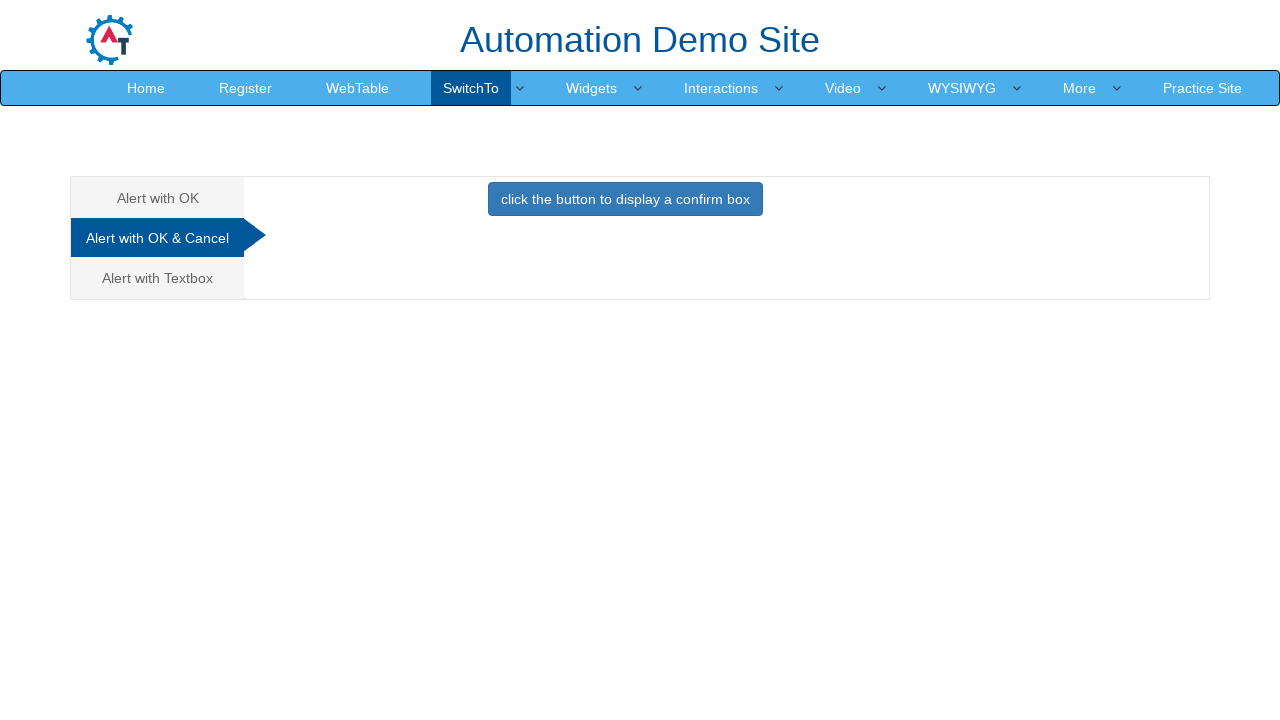

Clicked button to trigger confirmation alert and accepted it at (625, 199) on button.btn.btn-primary
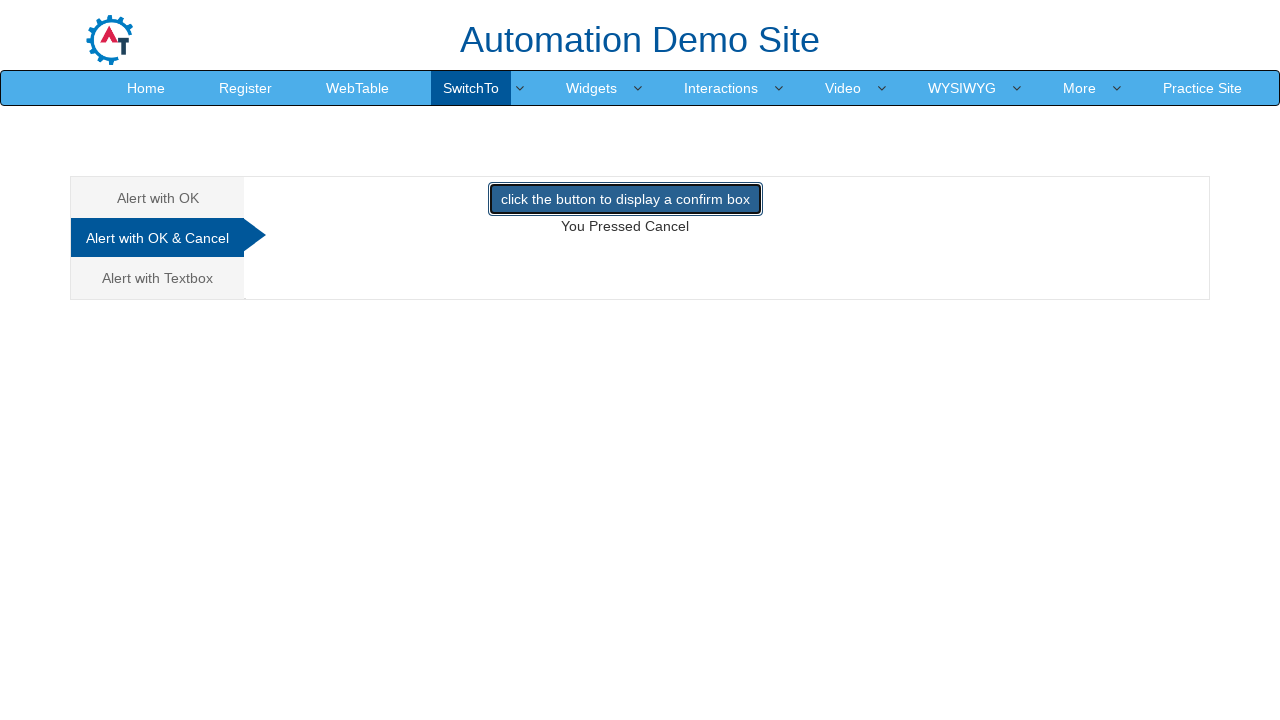

Waited 3 seconds after accepting confirmation alert
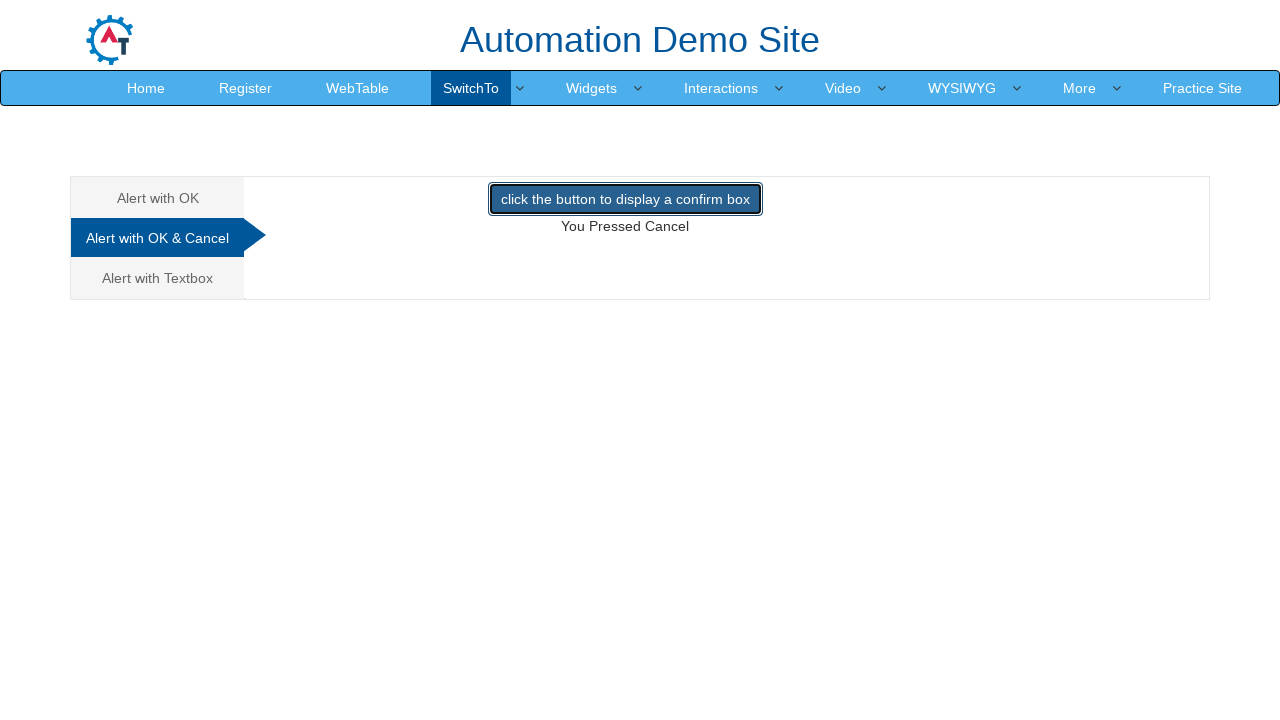

Set up dialog handler to dismiss confirmation alert
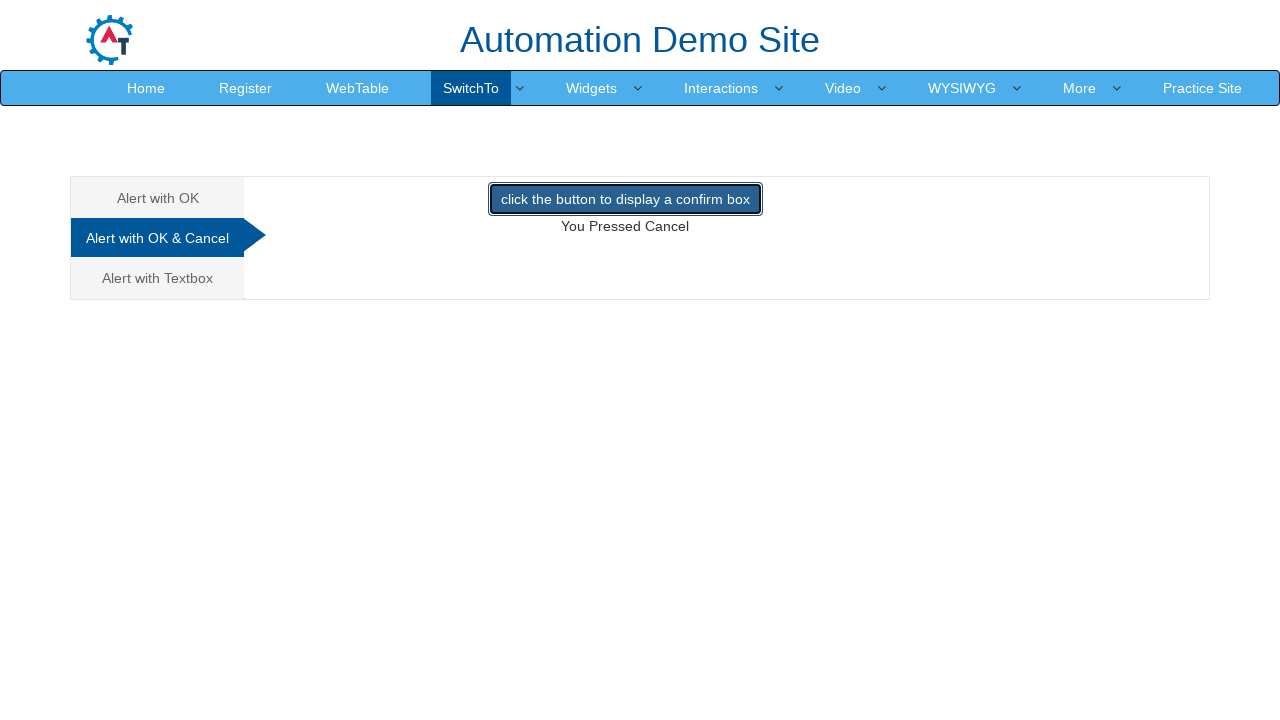

Clicked button to trigger confirmation alert and dismissed it at (625, 199) on button.btn.btn-primary
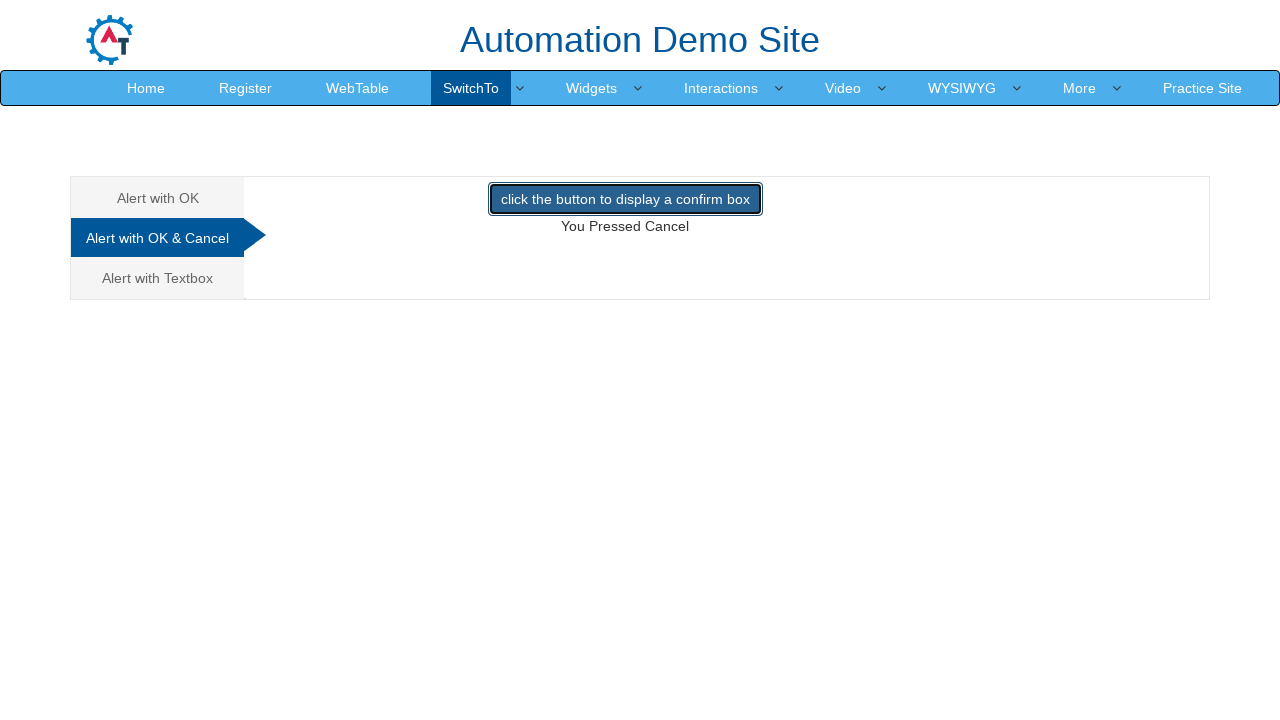

Waited 3 seconds after dismissing confirmation alert
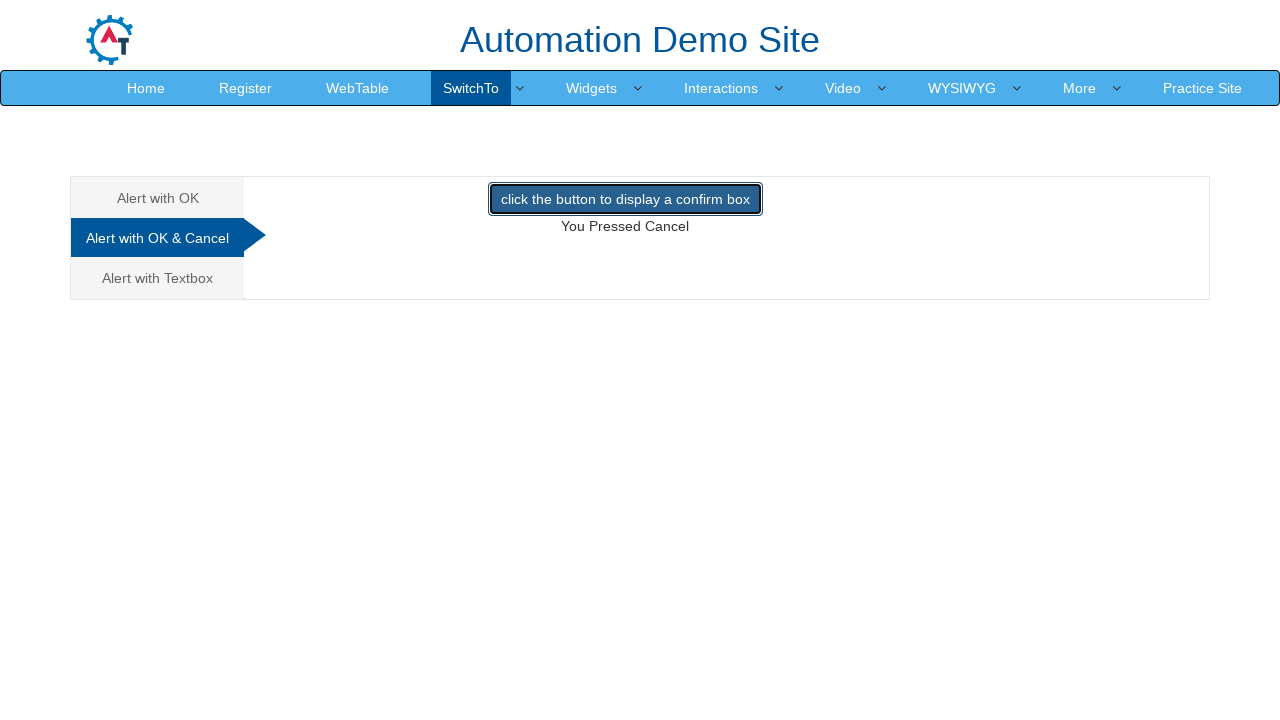

Navigated to Alert with Textbox tab at (158, 278) on (//a[@class='analystic'])[3]
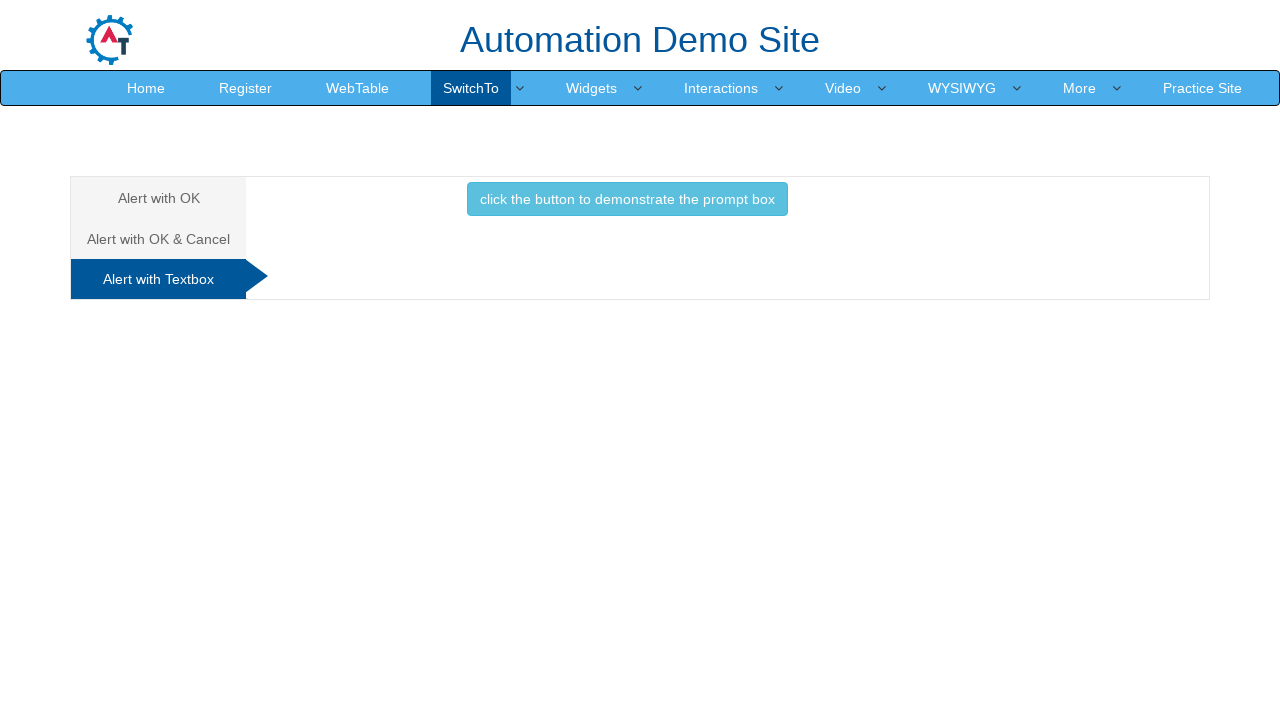

Set up dialog handler to accept prompt with text 'Ojesh'
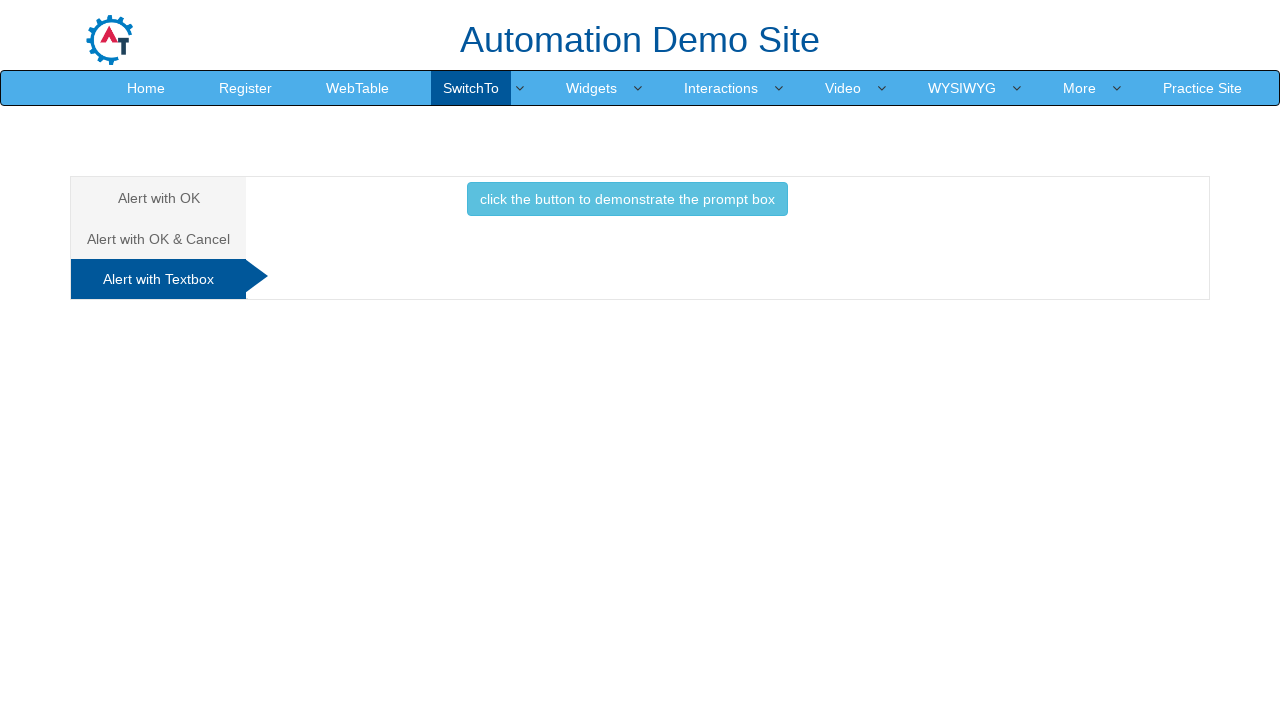

Clicked button to trigger prompt dialog and entered text at (627, 199) on button.btn.btn-info
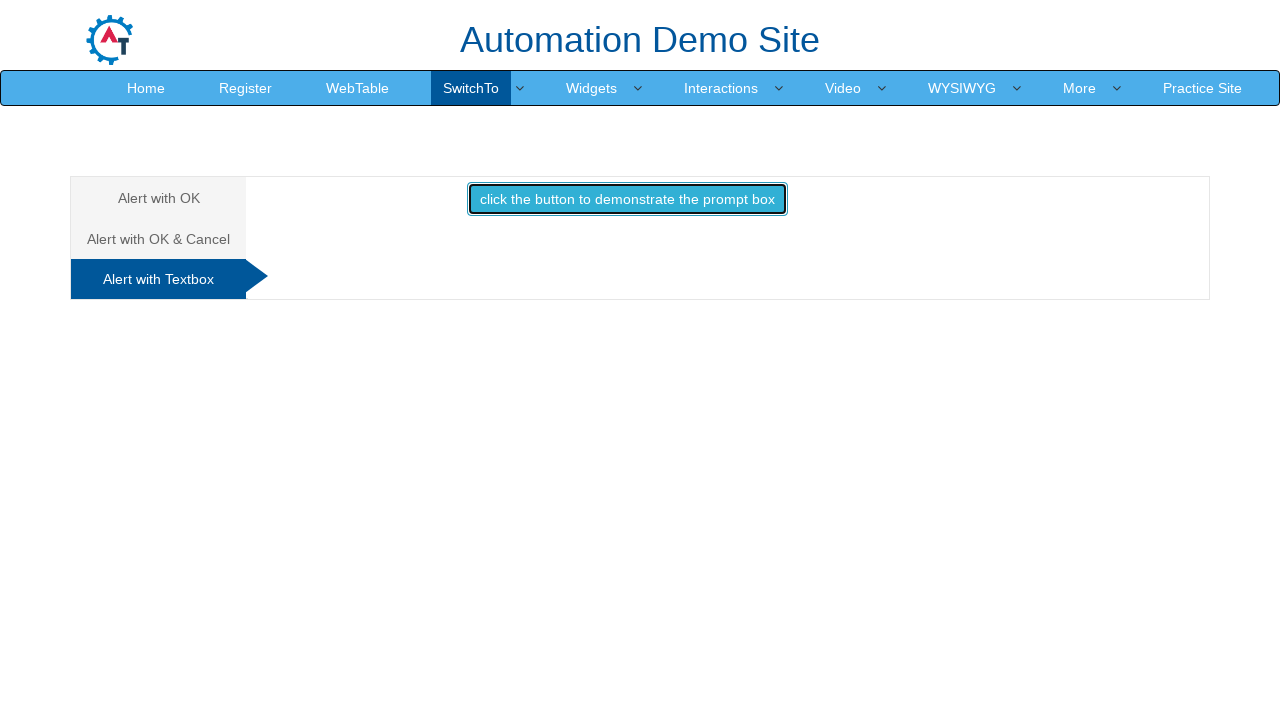

Waited 3 seconds after submitting prompt dialog
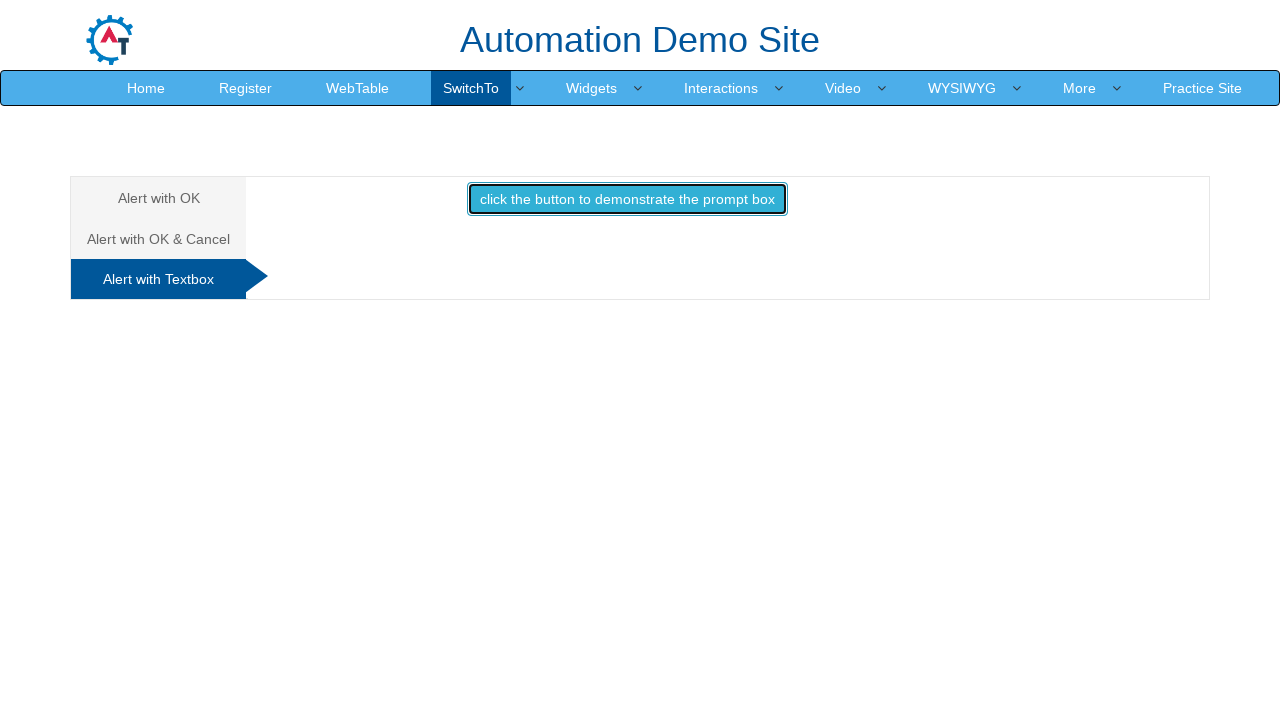

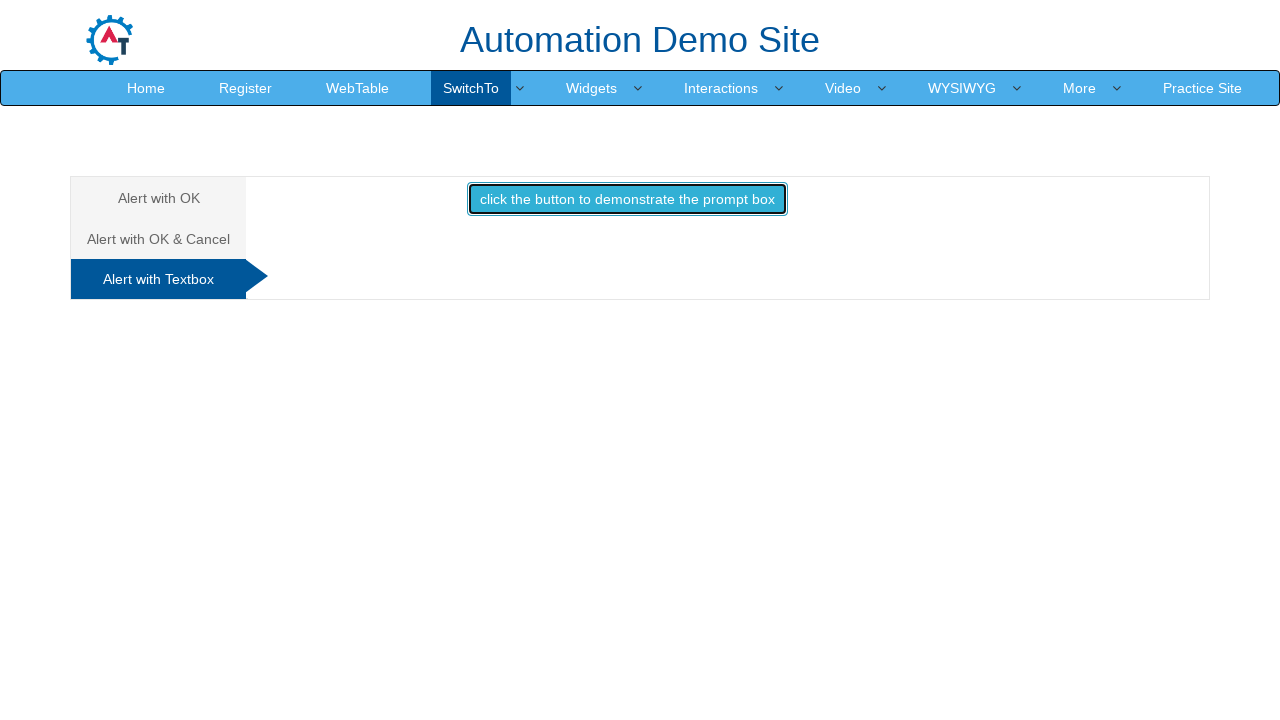